Tests browser window handling by clicking a link that opens a new window, switching to the new window to verify content, closing it, and switching back to the original window.

Starting URL: https://the-internet.herokuapp.com/windows

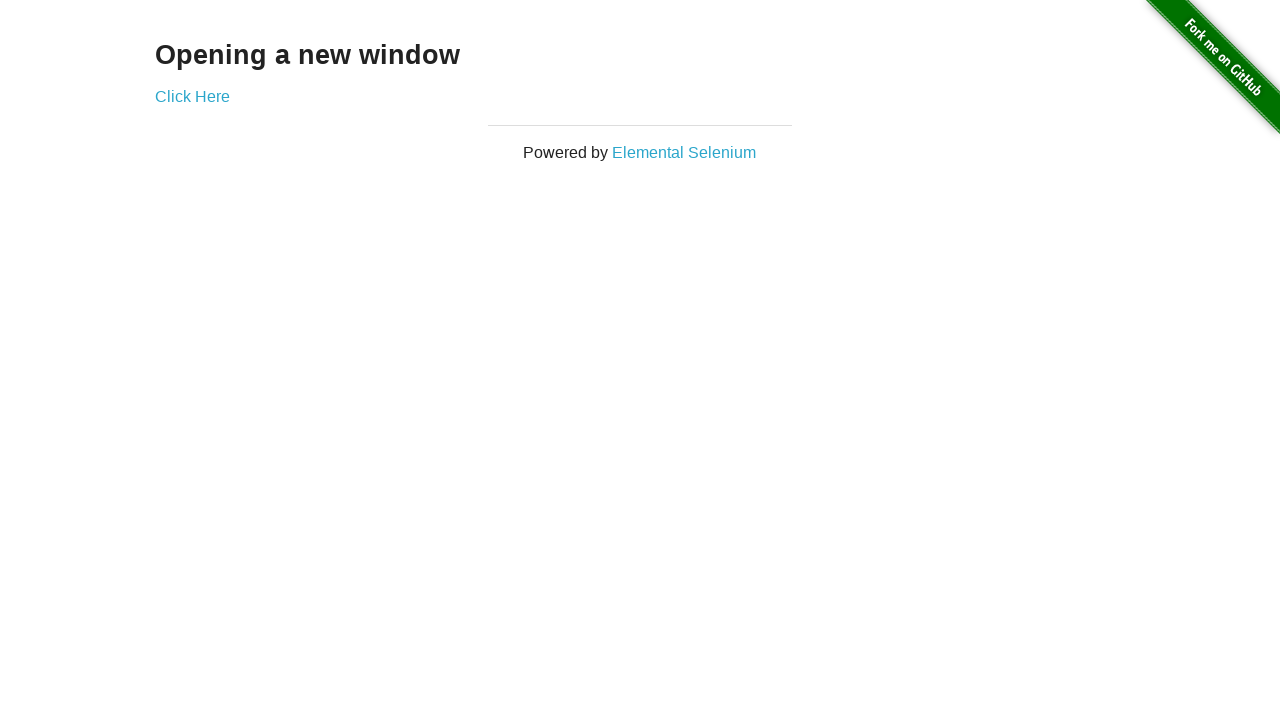

Clicked 'Click Here' link to open new window at (192, 96) on text=Click Here
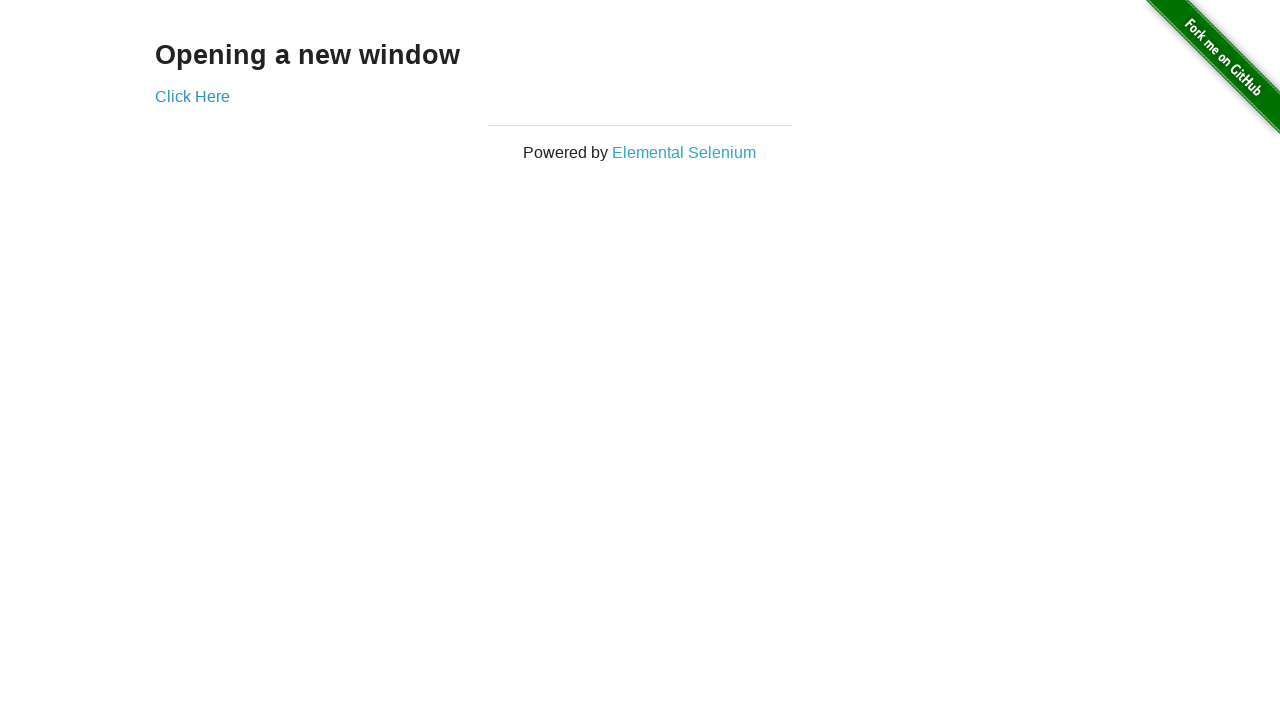

Captured new window handle
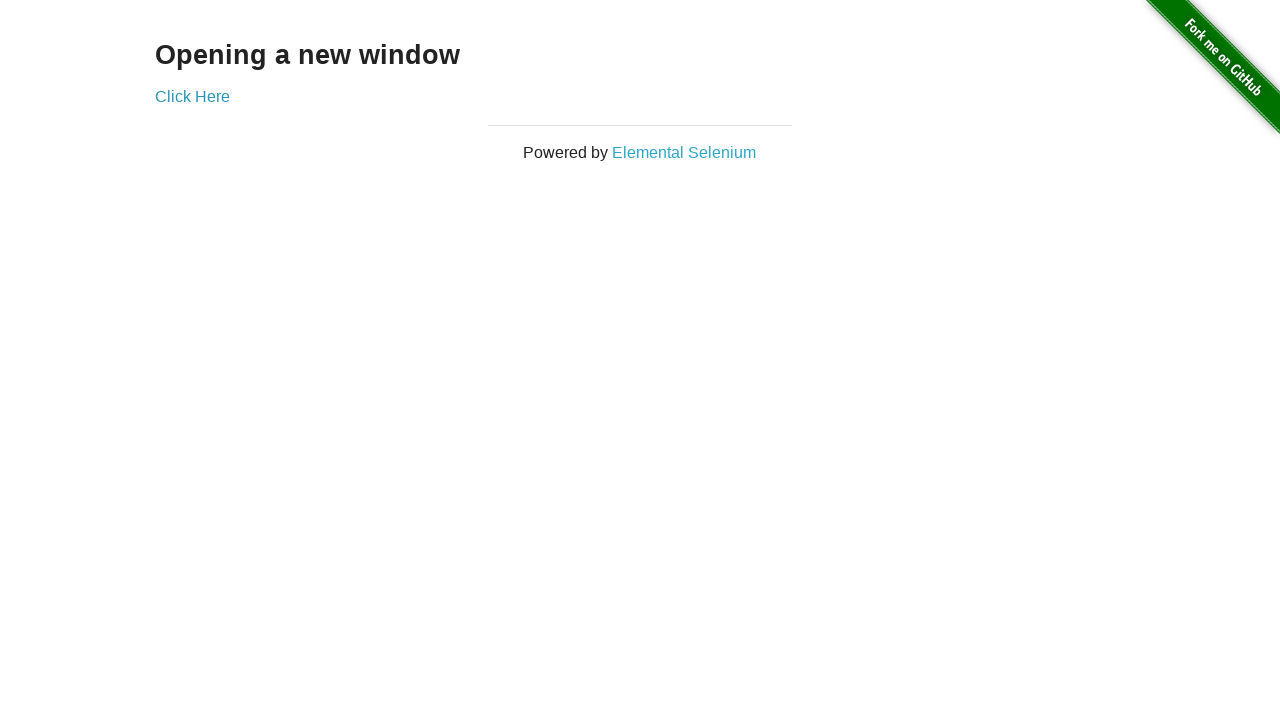

New window loaded and h3 heading element appeared
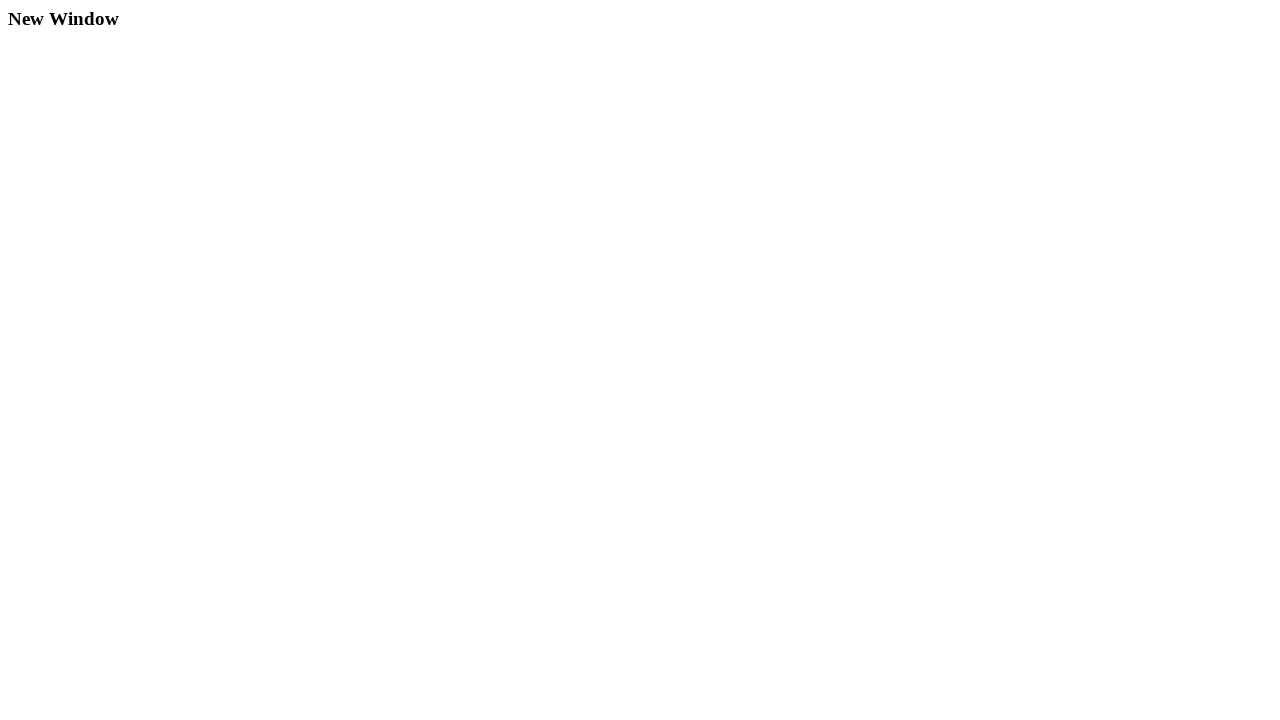

Verified content in new window by retrieving h3 text
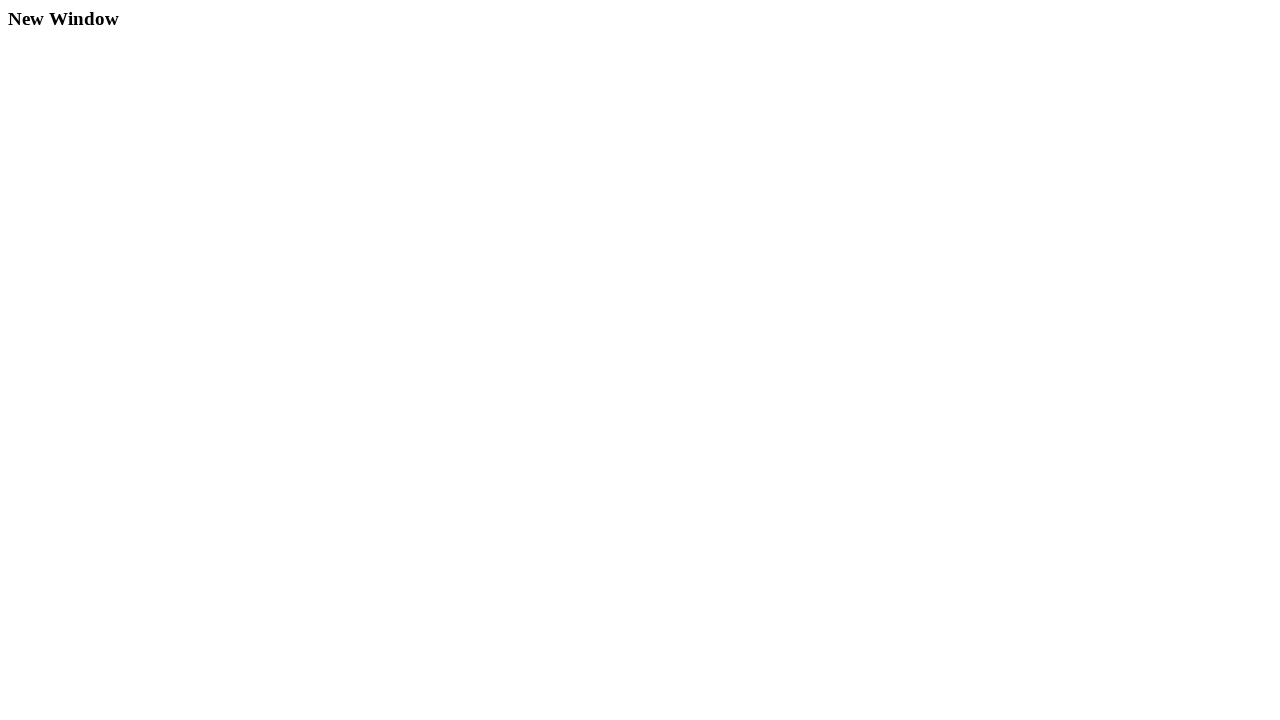

Closed the new window
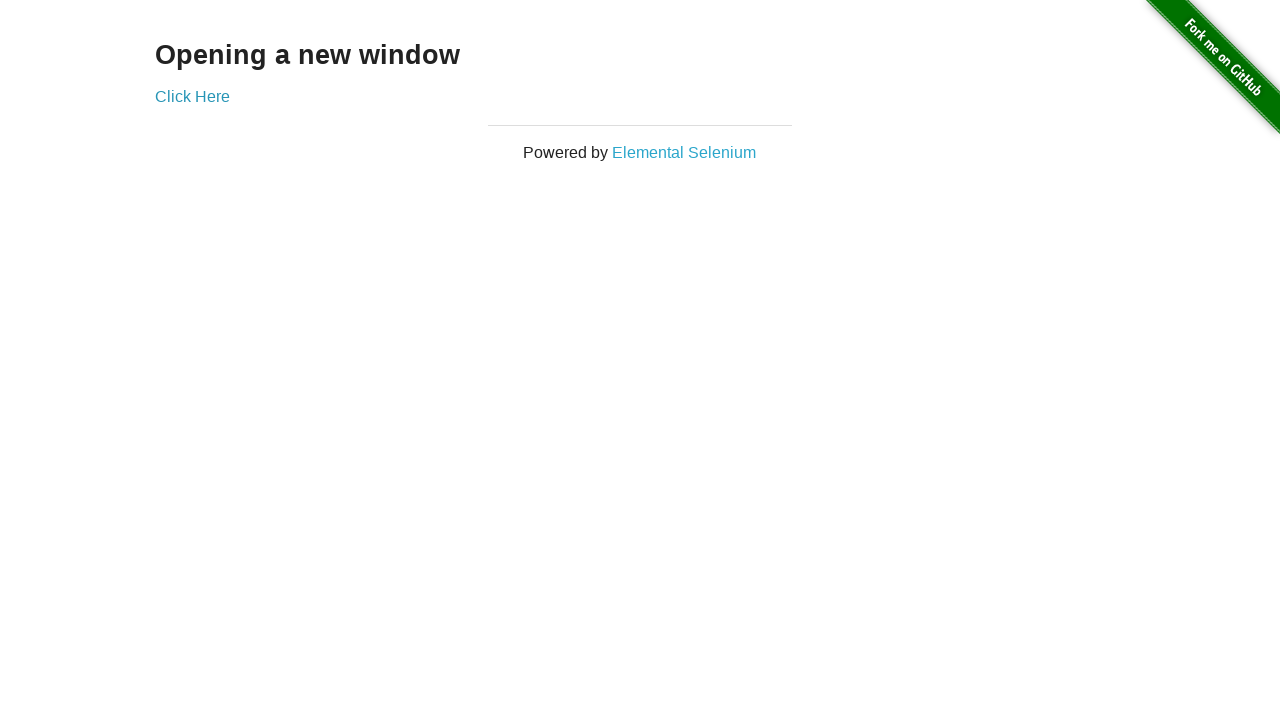

Original window is active and h3 heading is present
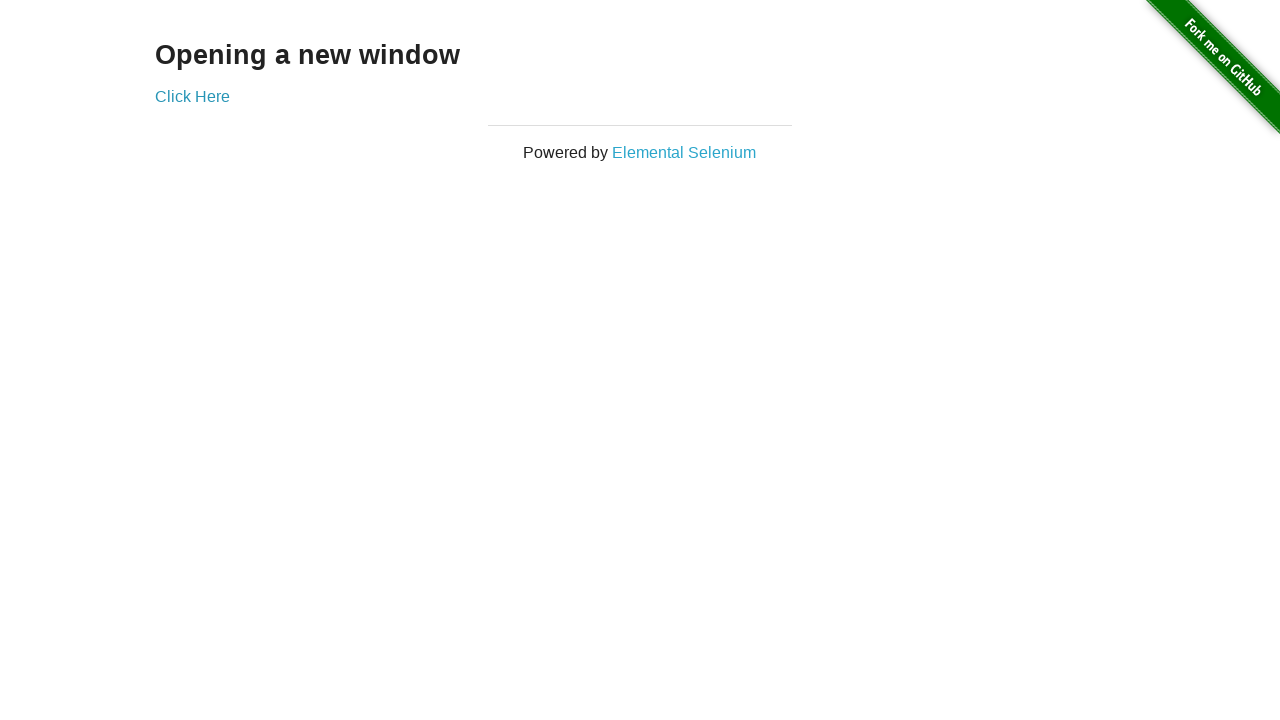

Verified original window content by retrieving h3 text
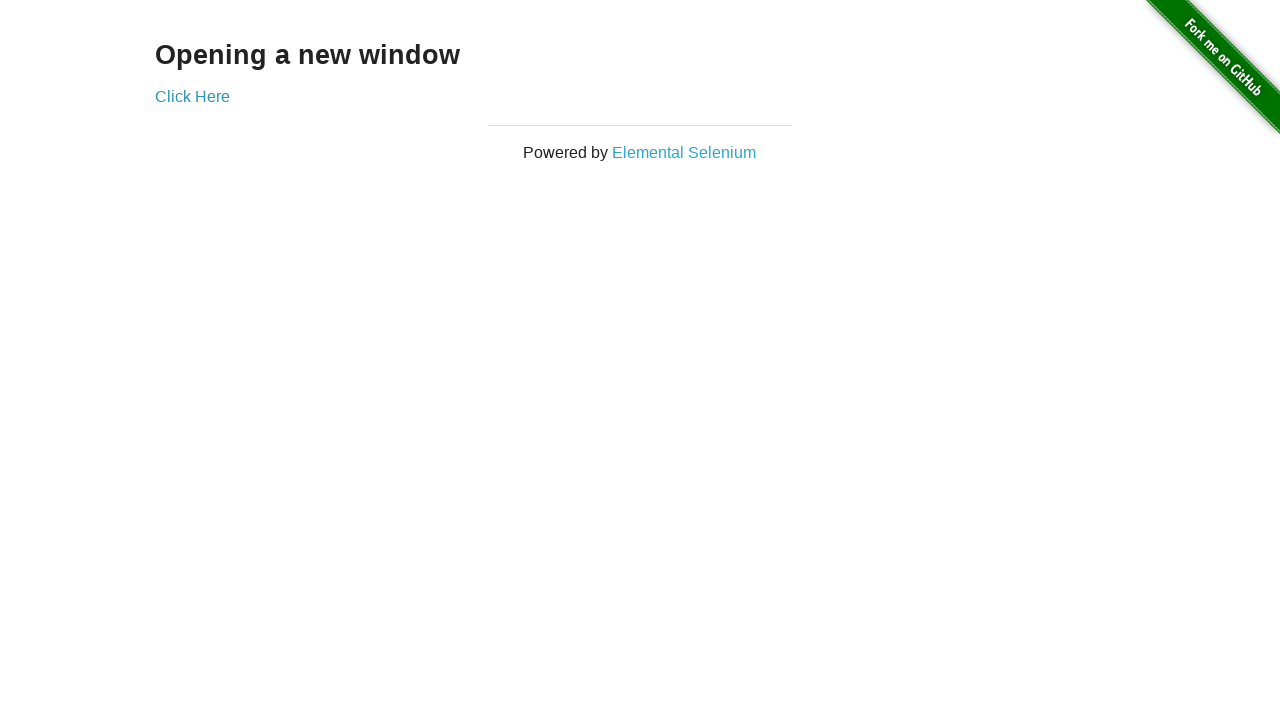

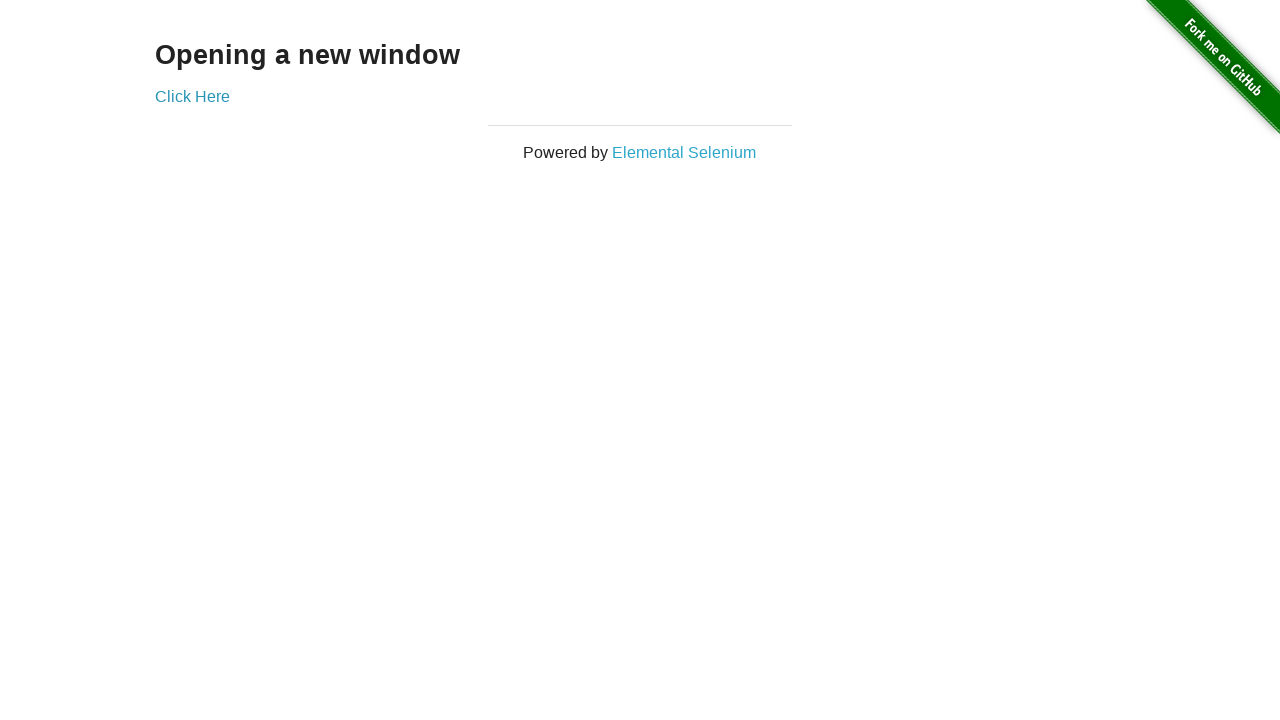